Tests sorting a numeric column (Due) in ascending order by clicking the column header and verifying the values are sorted correctly using CSS pseudo-class selectors

Starting URL: http://the-internet.herokuapp.com/tables

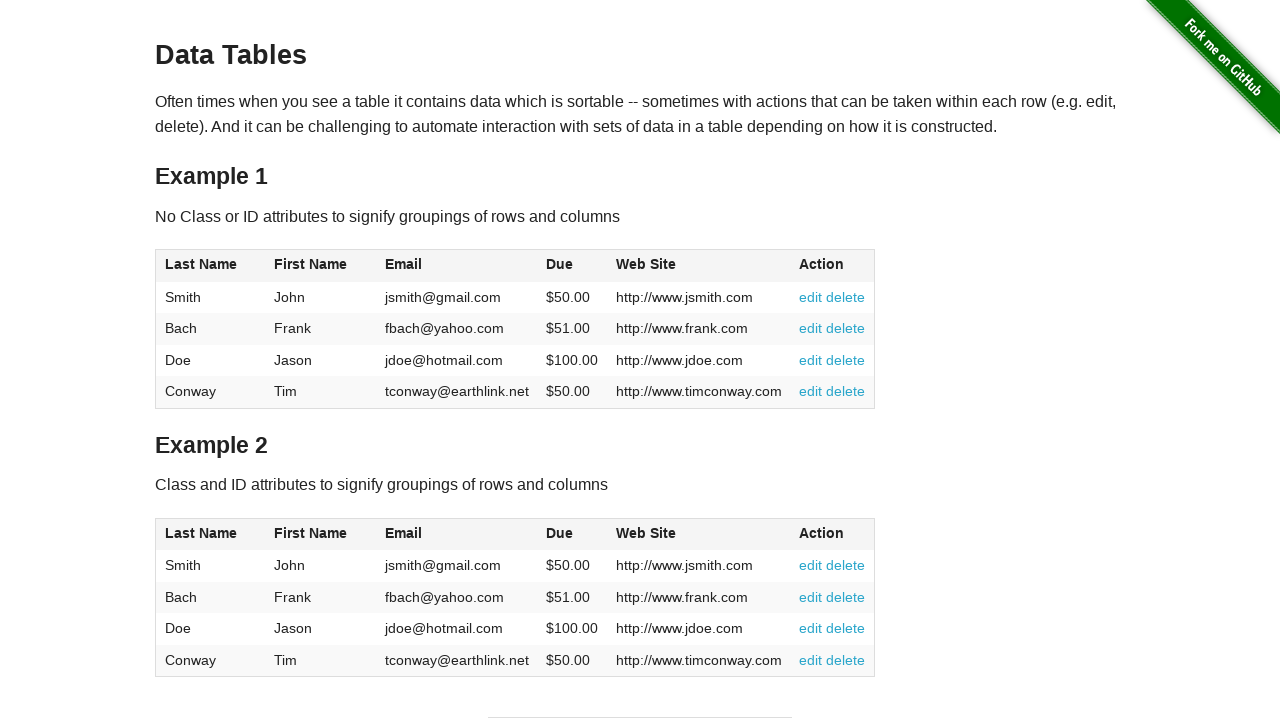

Clicked the Due column header (4th column) to sort in ascending order at (572, 266) on #table1 thead tr th:nth-child(4)
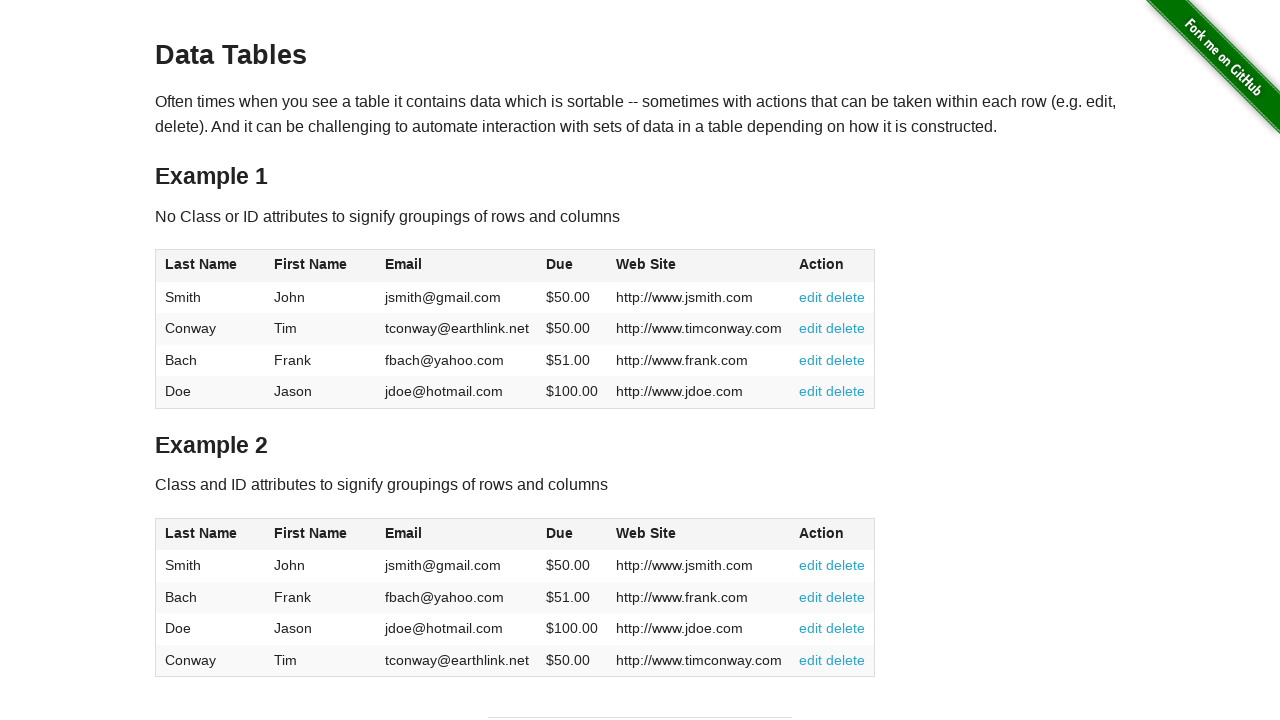

Waited for the Due column data to load after sorting
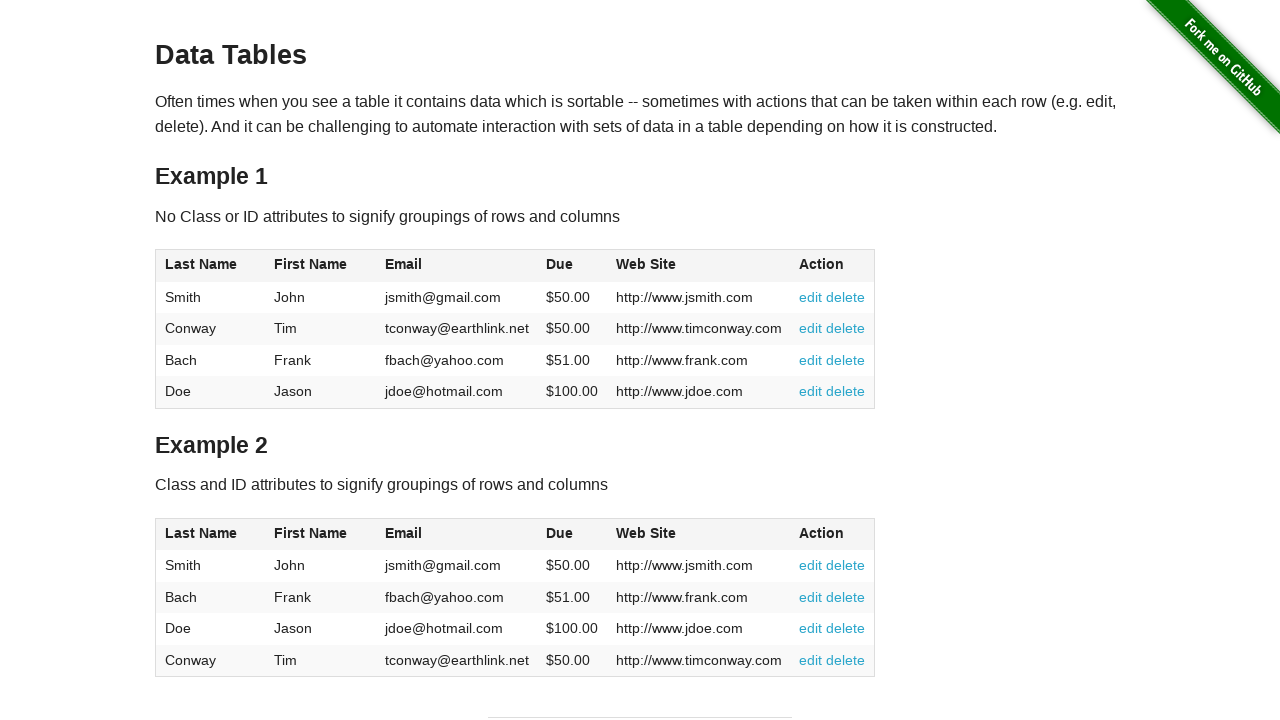

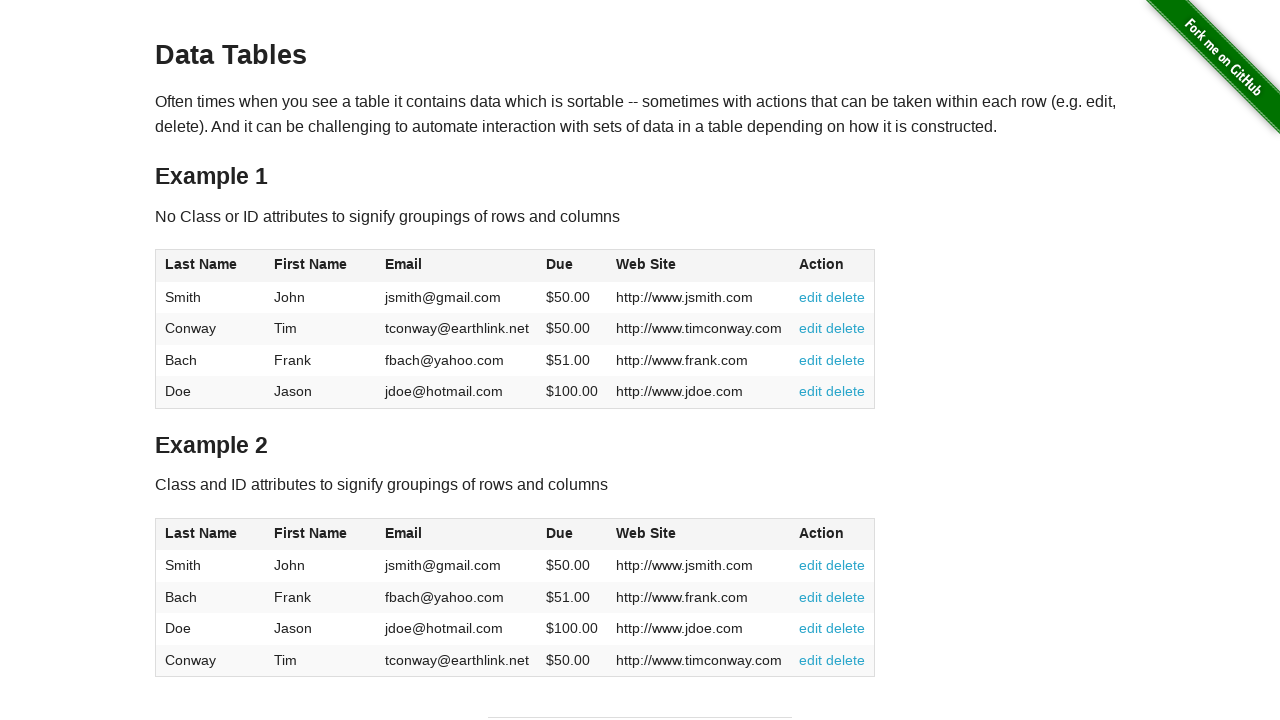